Tests explicit wait functionality by waiting for a loader to complete and a button to become visible, then clicking the button.

Starting URL: https://automationtesting.co.uk/loader.html

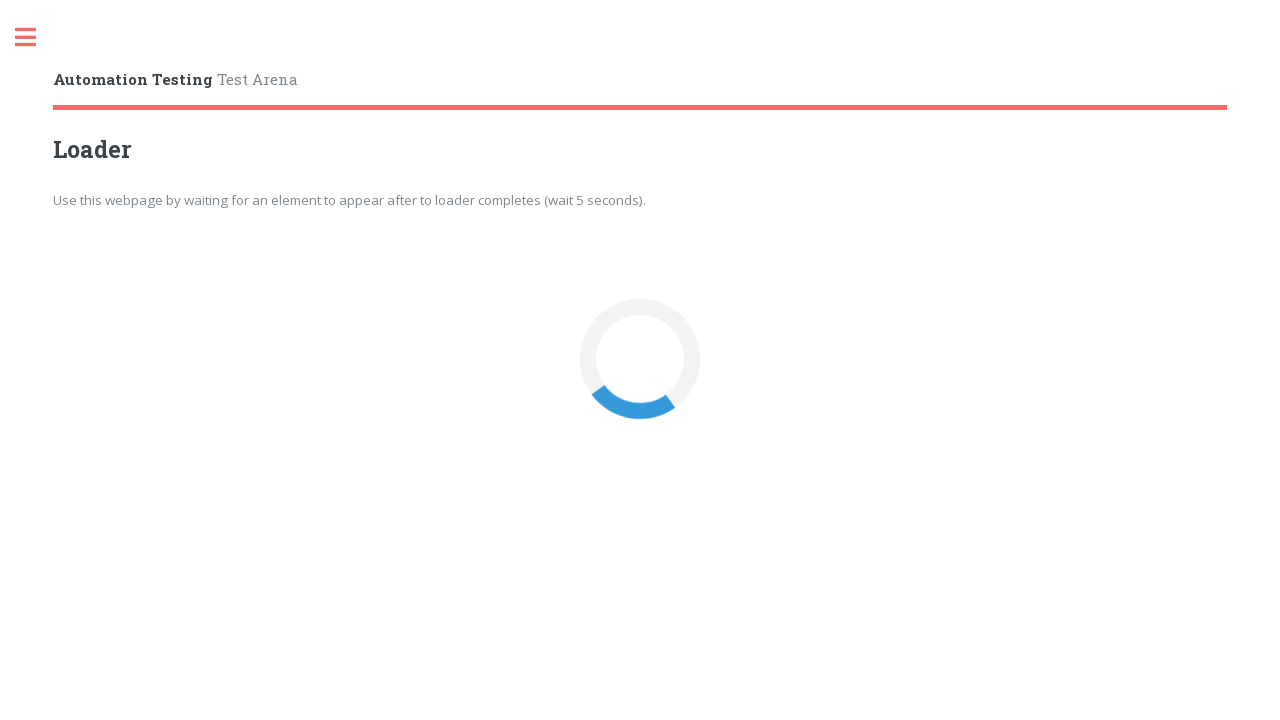

Waited for loader to complete and button #loaderBtn to become visible
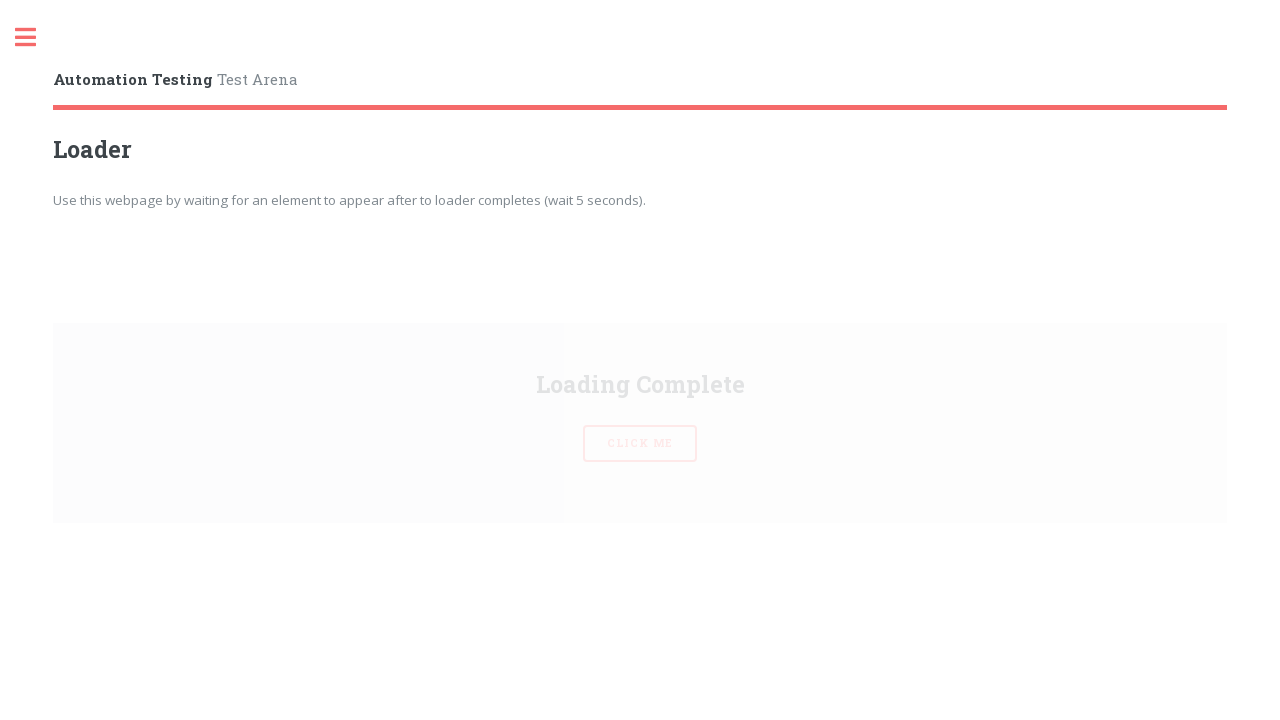

Clicked the loader button at (640, 360) on button#loaderBtn
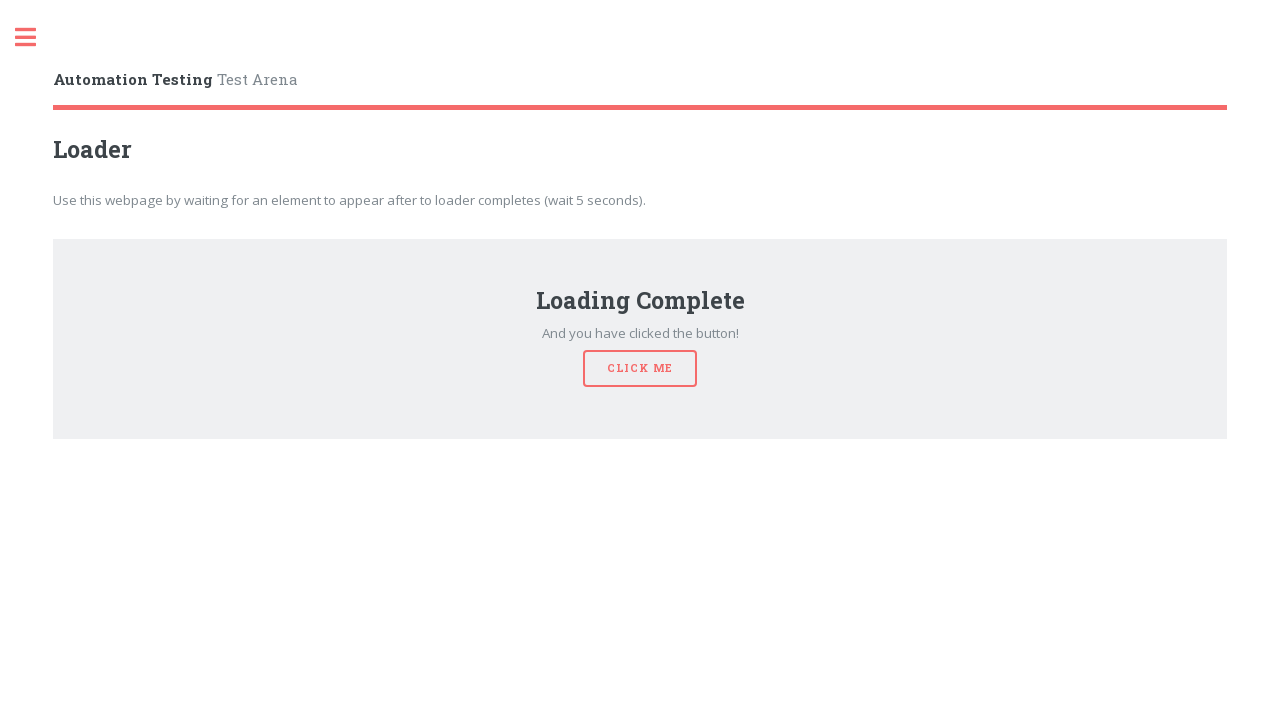

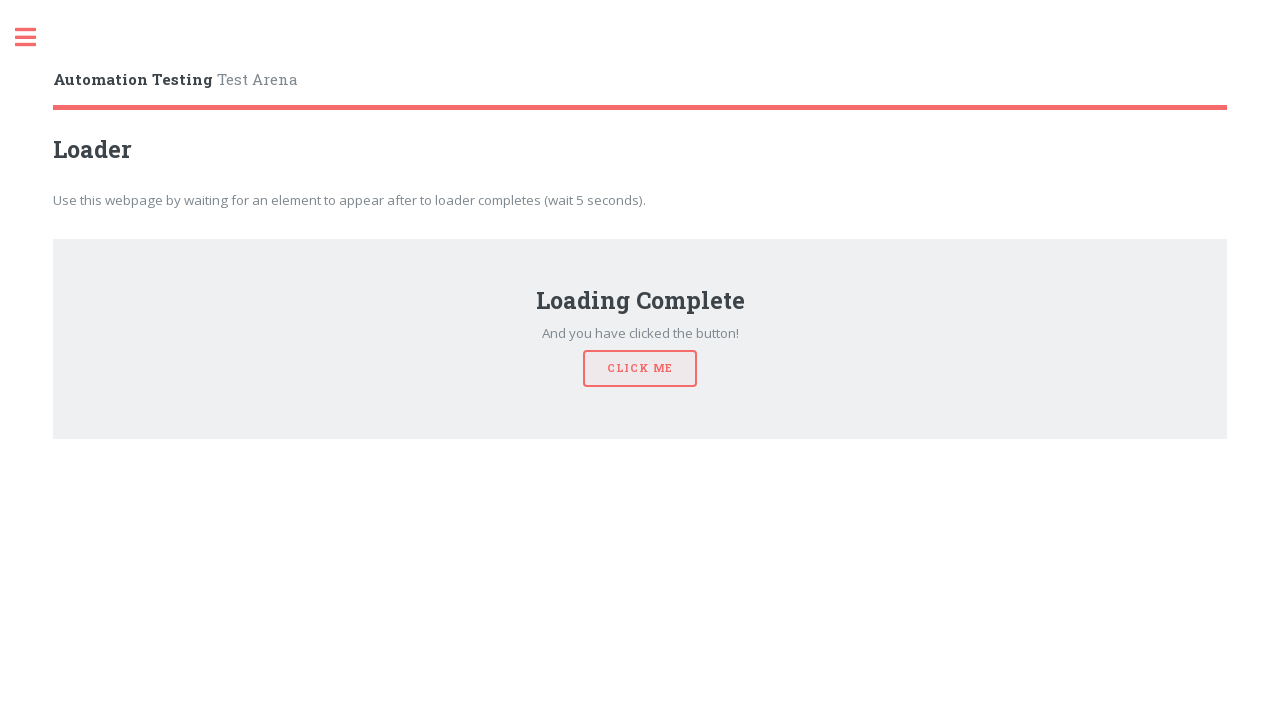